Tests Craigslist event calendar functionality including navigation to events page, favoriting, searching for events, and applying various filters through checkboxes

Starting URL: https://fortmyers.craigslist.org/

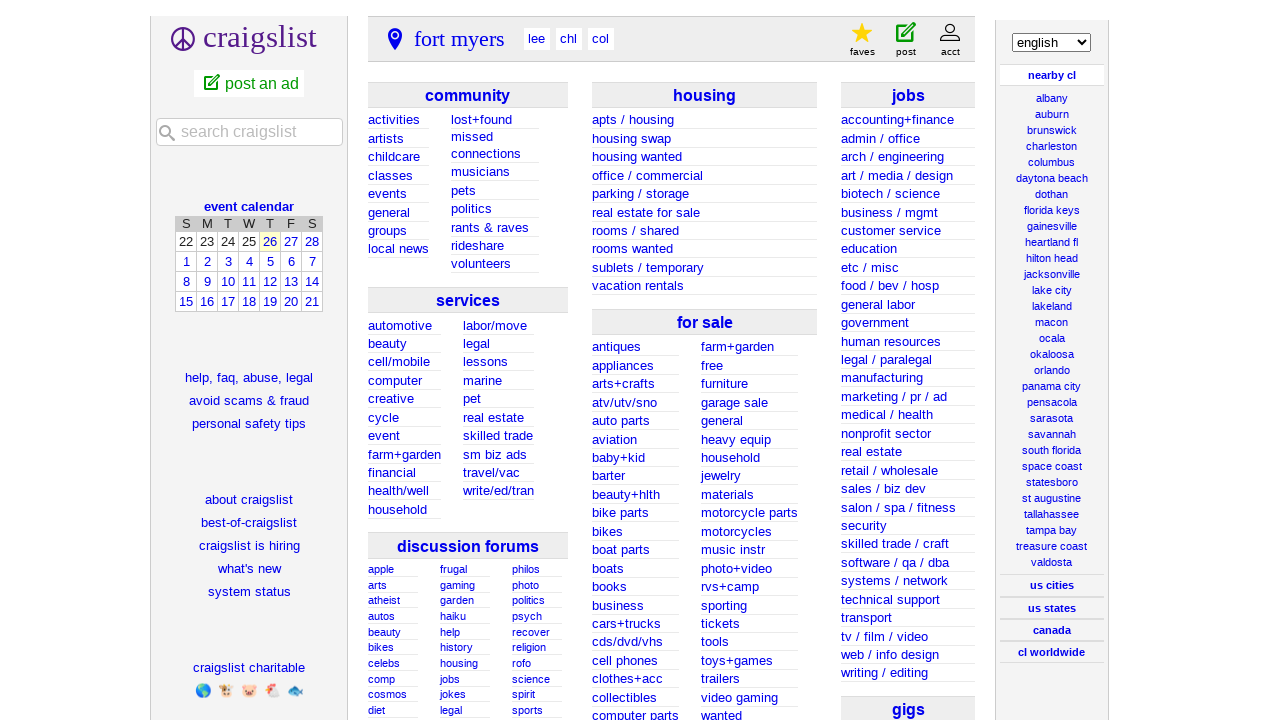

Clicked on event calendar link at (249, 207) on xpath=//*[@id='calban']/a
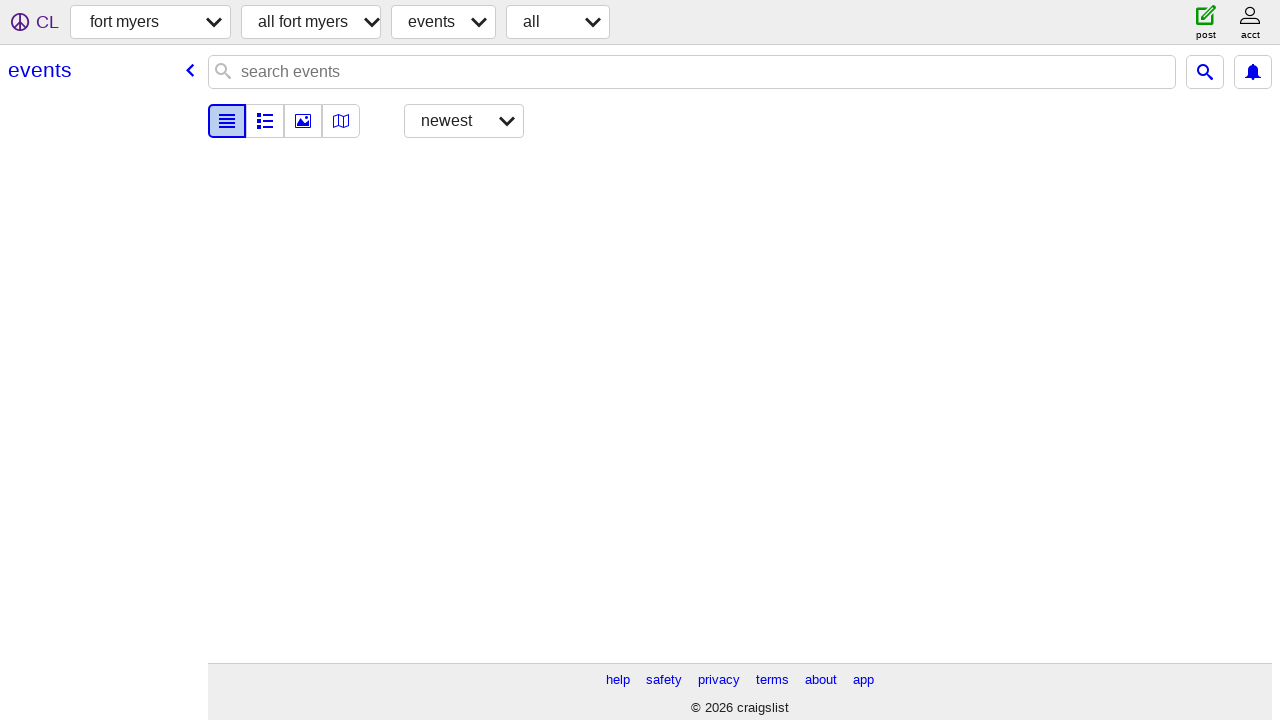

Waited 4 seconds for page to load
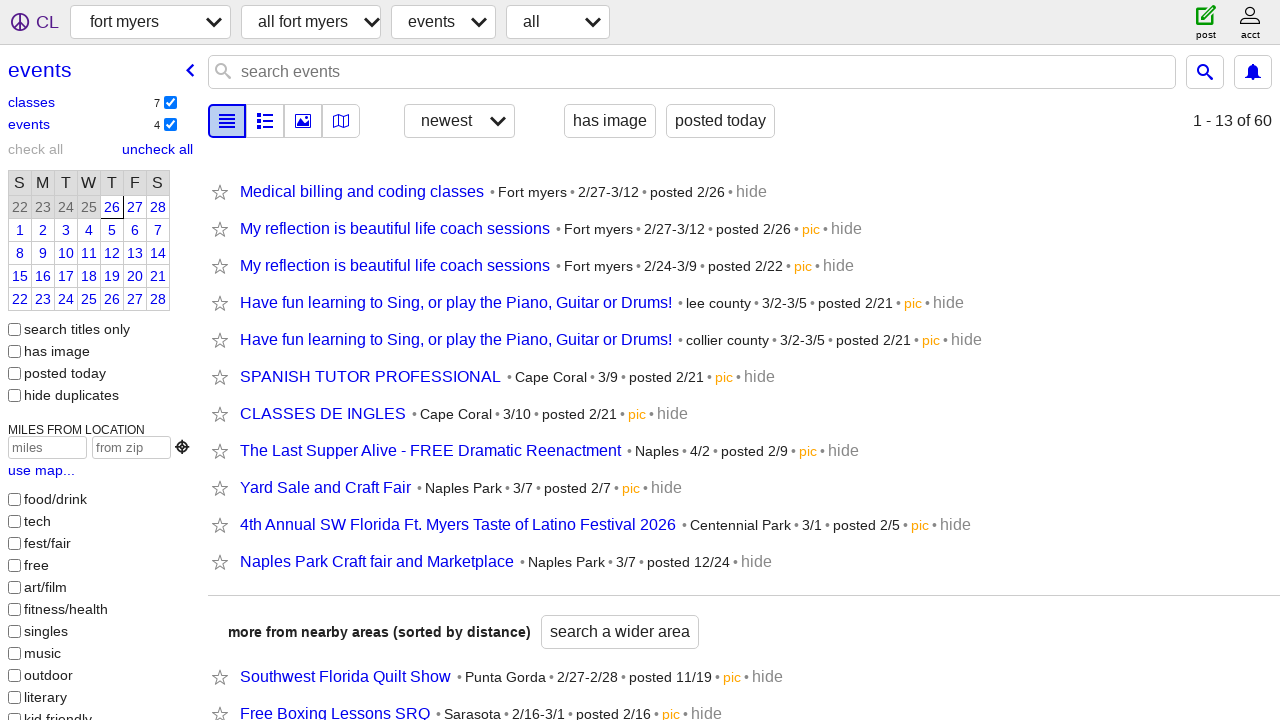

Clicked favorite button to favorite the event at (224, 192) on button.bd-button.cl-favorite-button
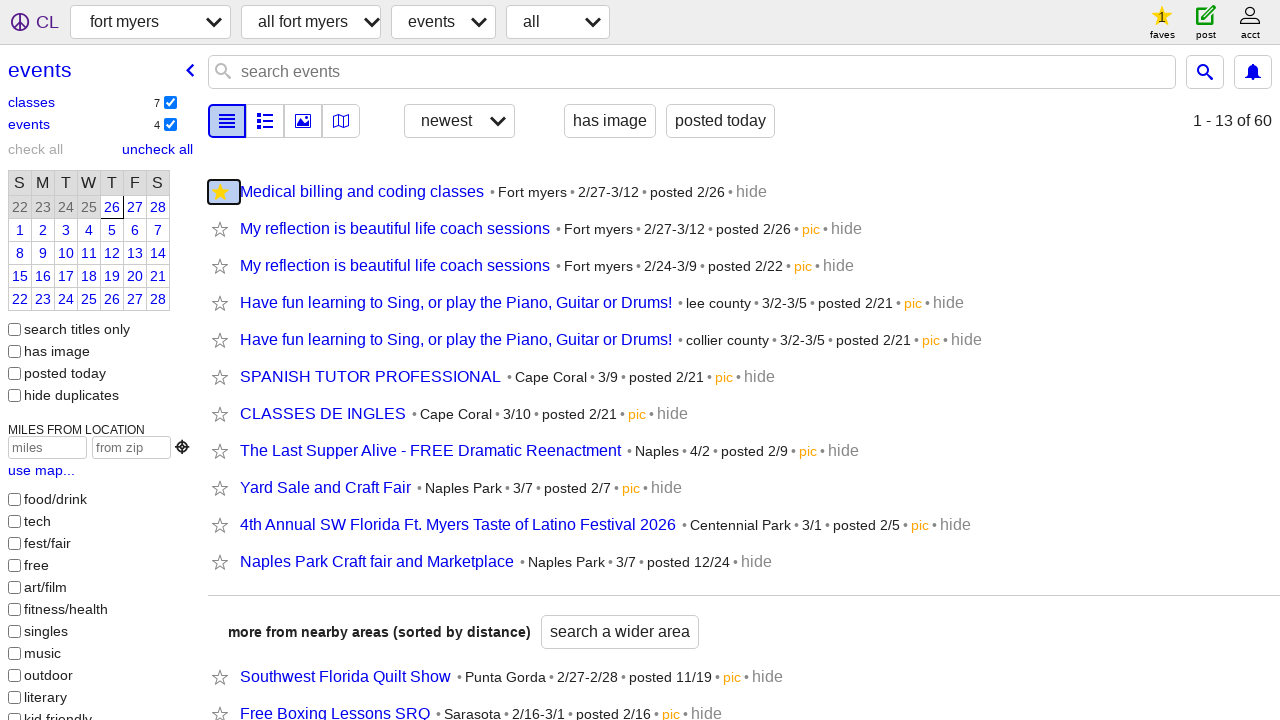

Waited 4 seconds after favoriting
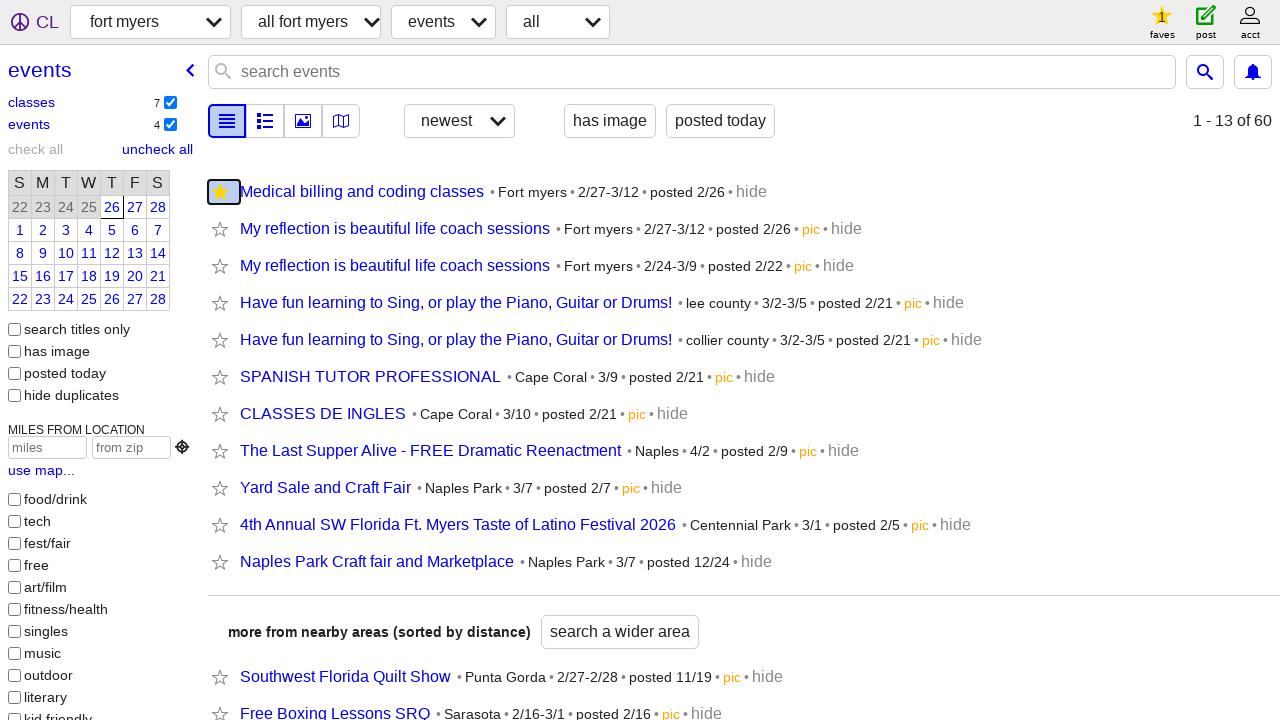

Filled search field with 'events' on input[placeholder='search events']
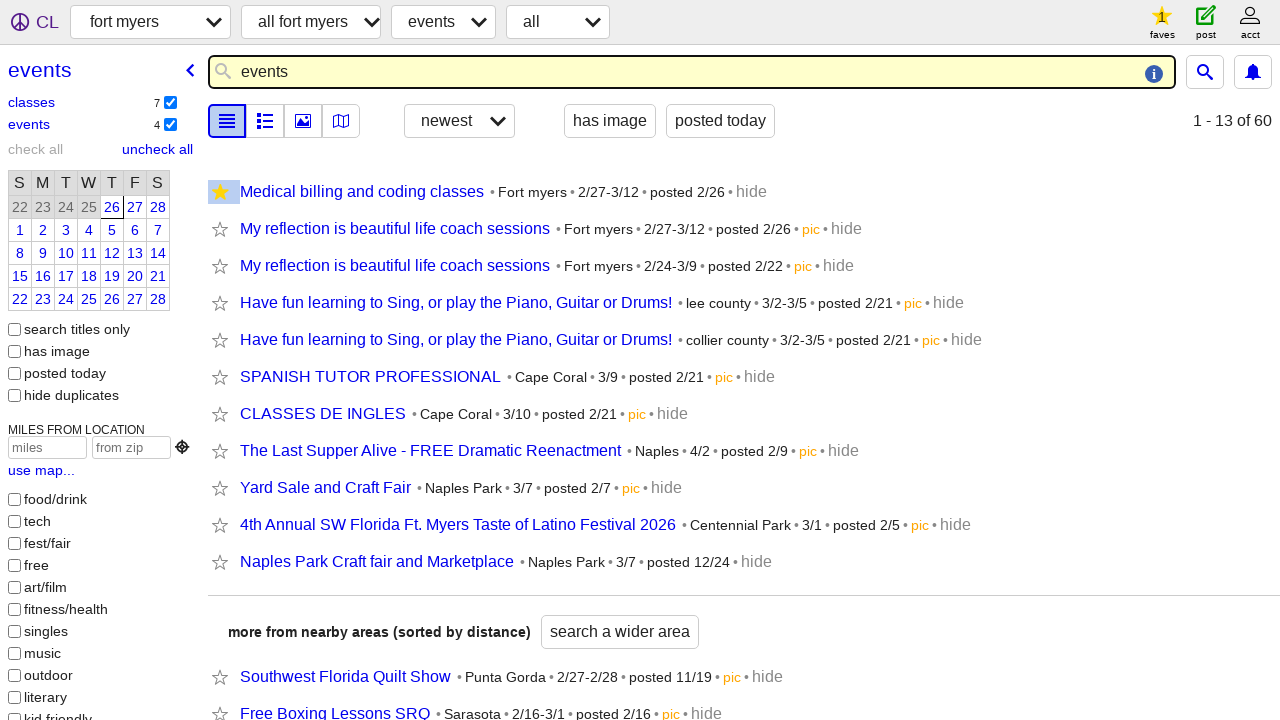

Waited 4 seconds for search input processing
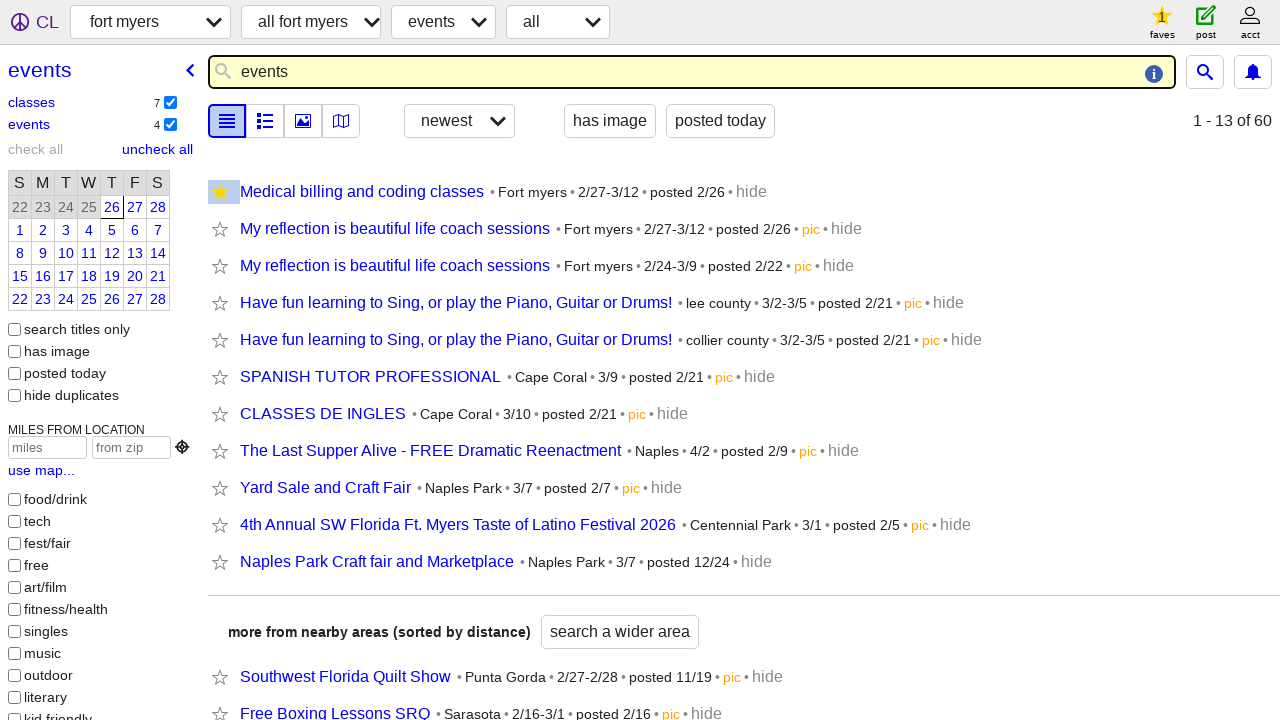

Clicked search button to execute event search at (1205, 72) on .cl-exec-search
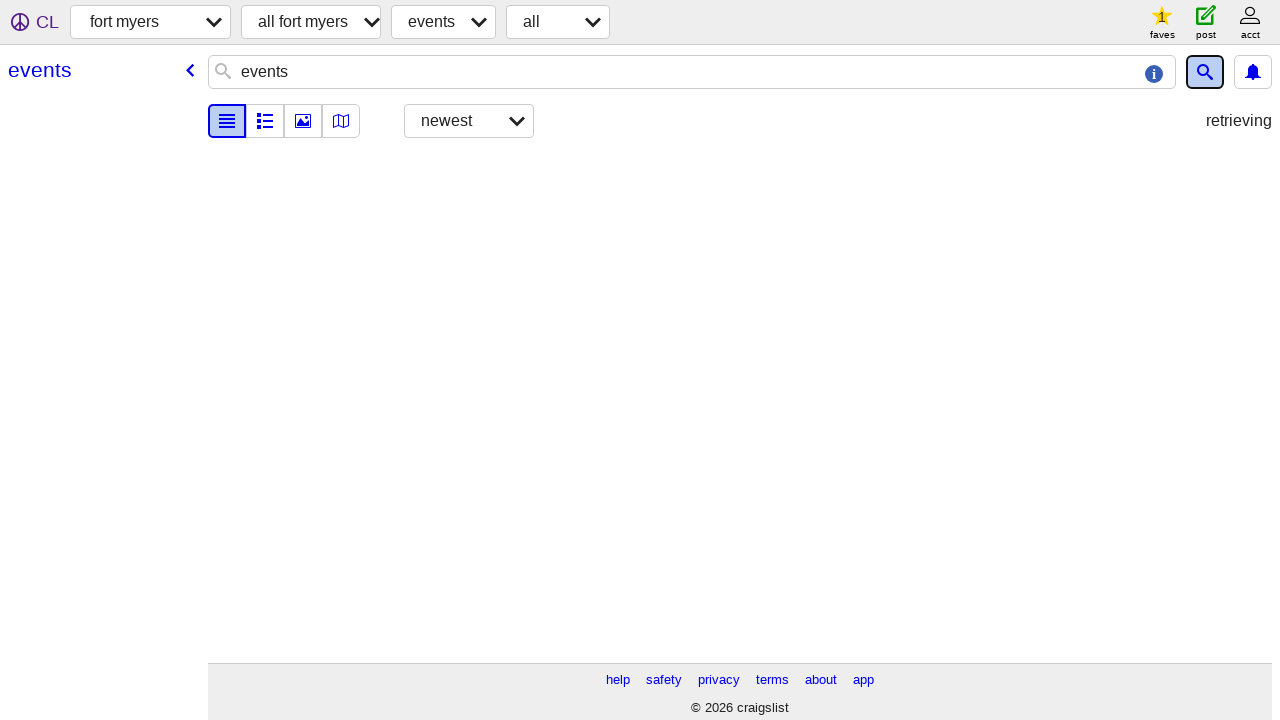

Waited 2.5 seconds for search results to load
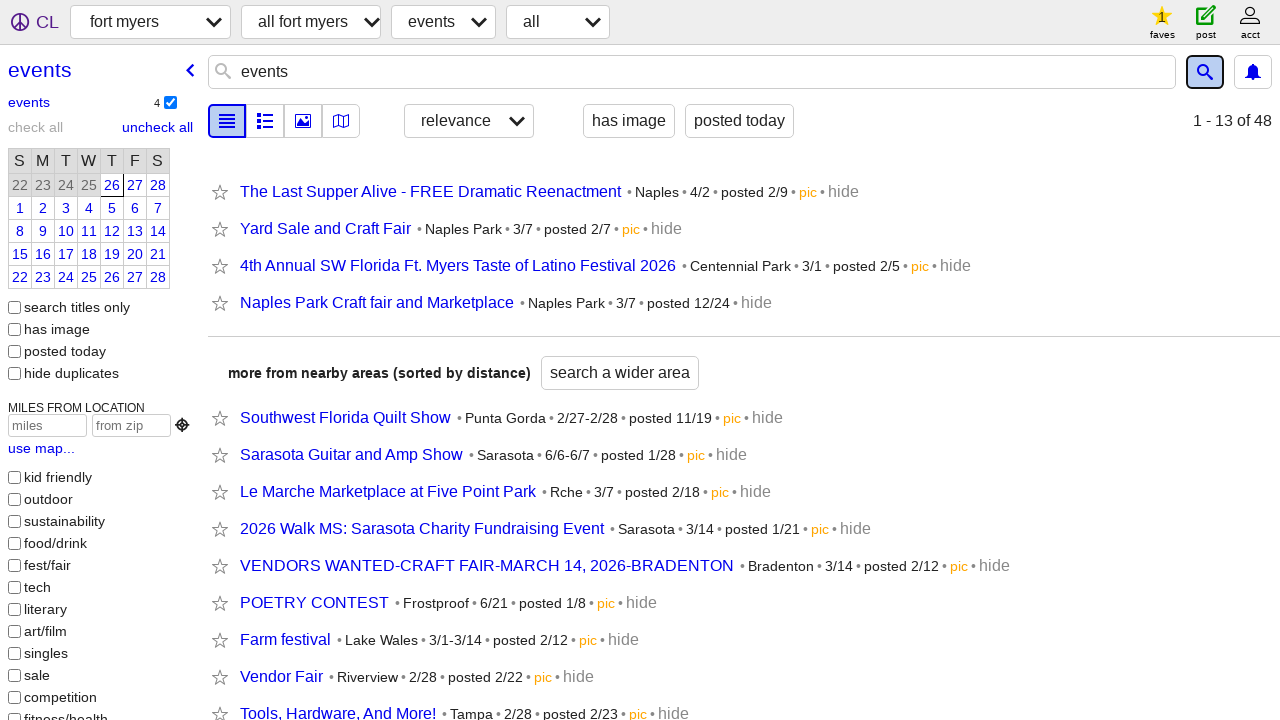

Clicked srchType filter checkbox at (14, 307) on input[name='srchType']
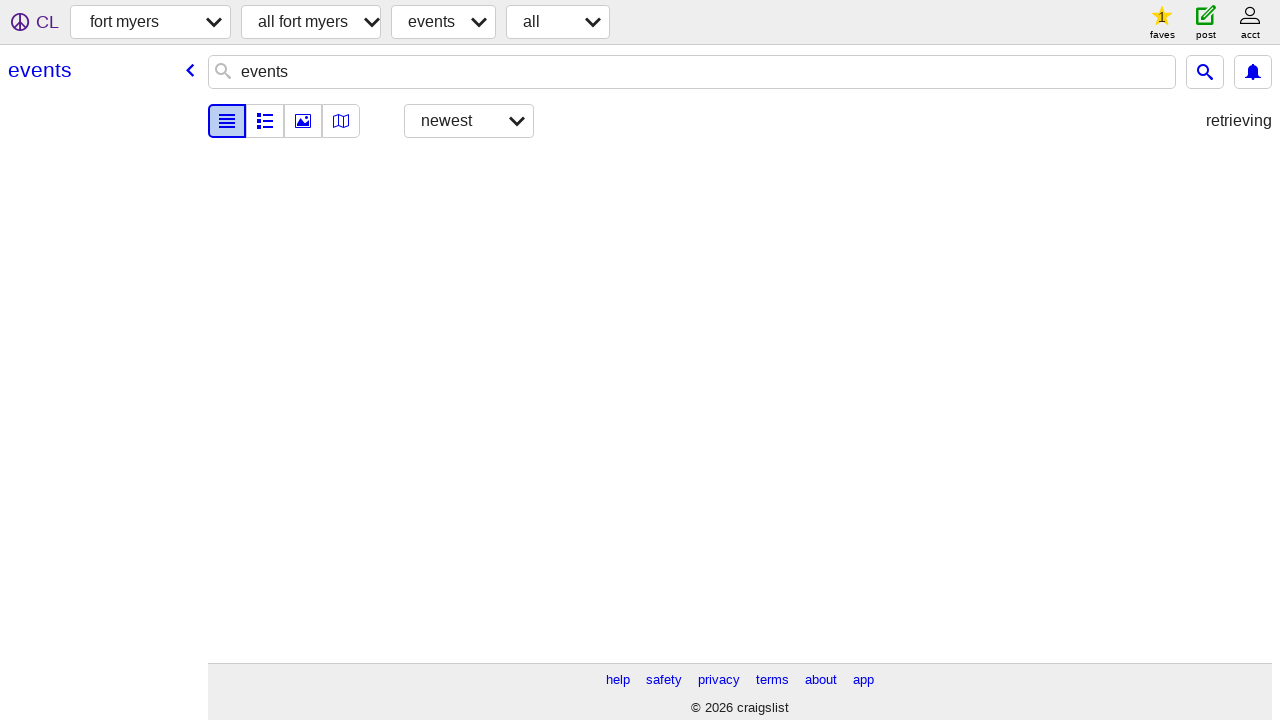

Waited 2.5 seconds for filter to apply
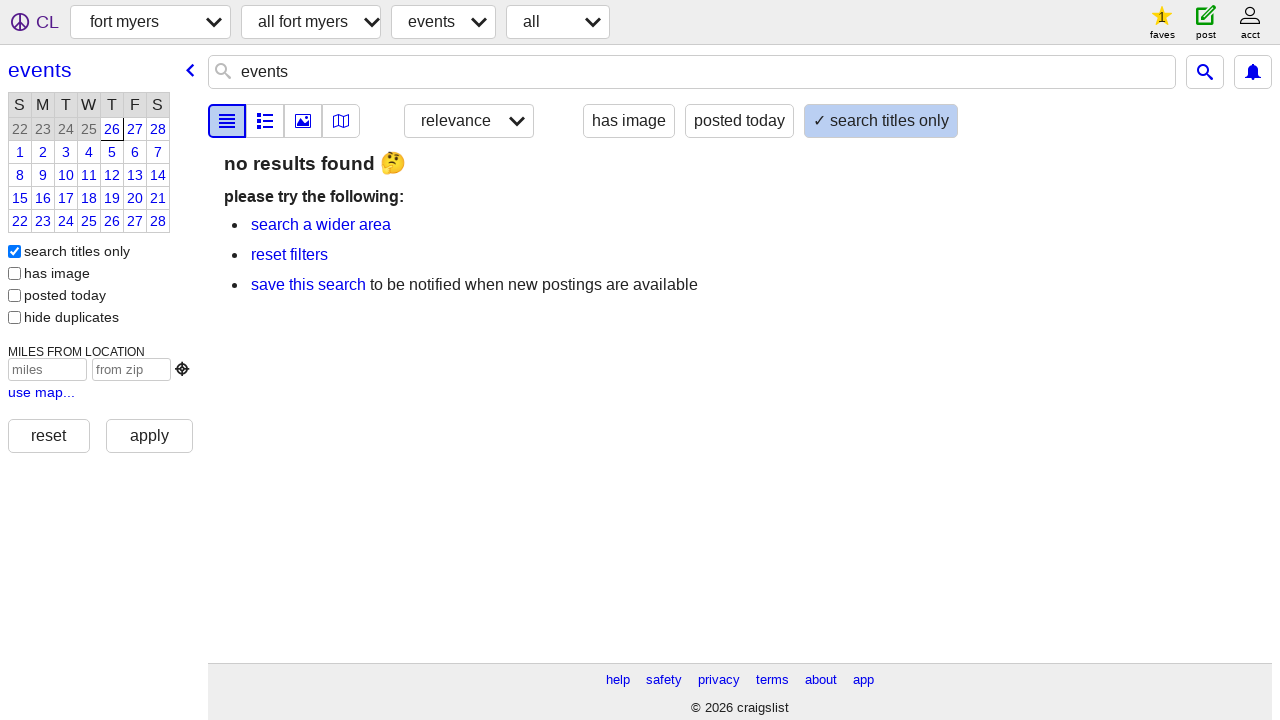

Clicked hasPic filter checkbox at (14, 273) on input[name='hasPic']
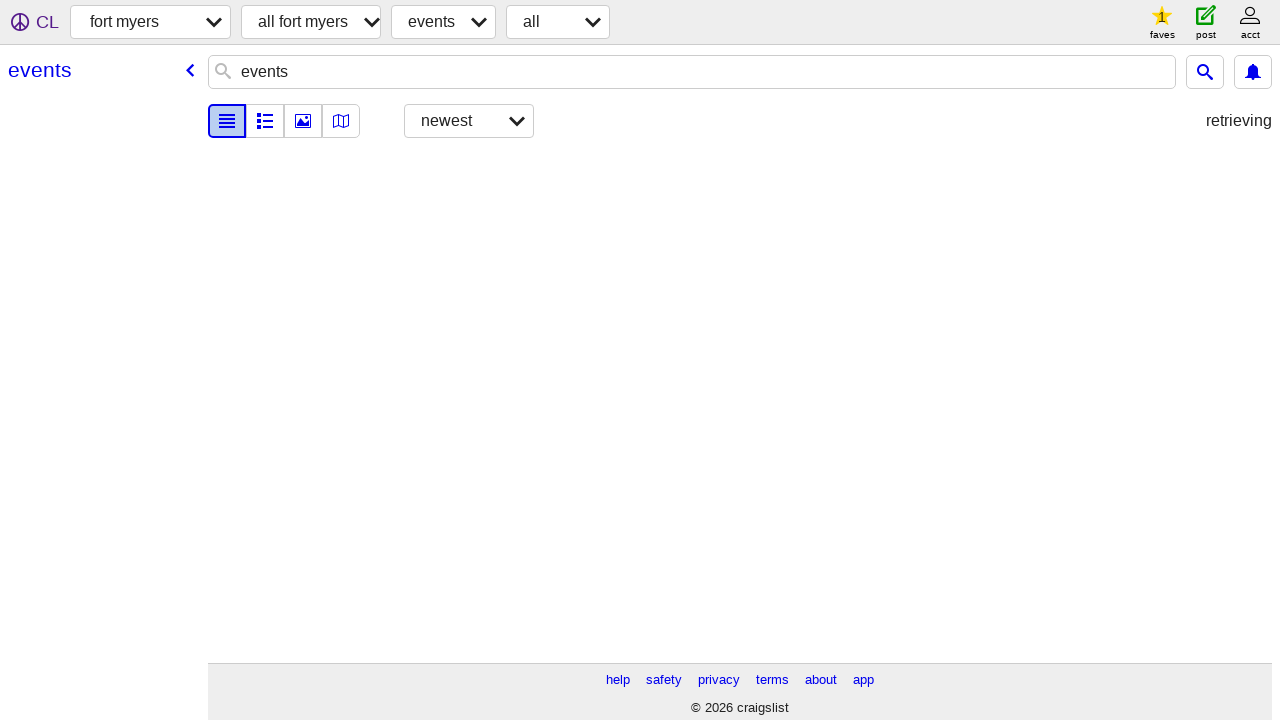

Waited 2.5 seconds for filter to apply
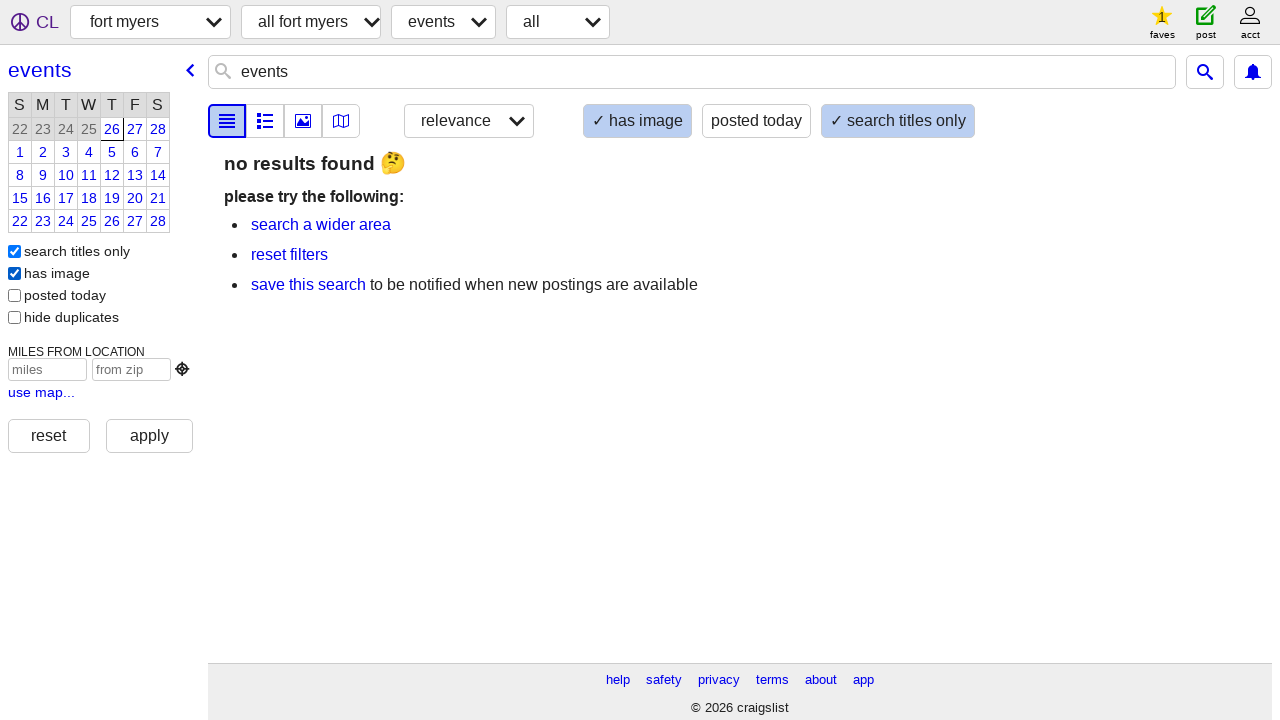

Clicked postedToday filter checkbox at (14, 295) on input[name='postedToday']
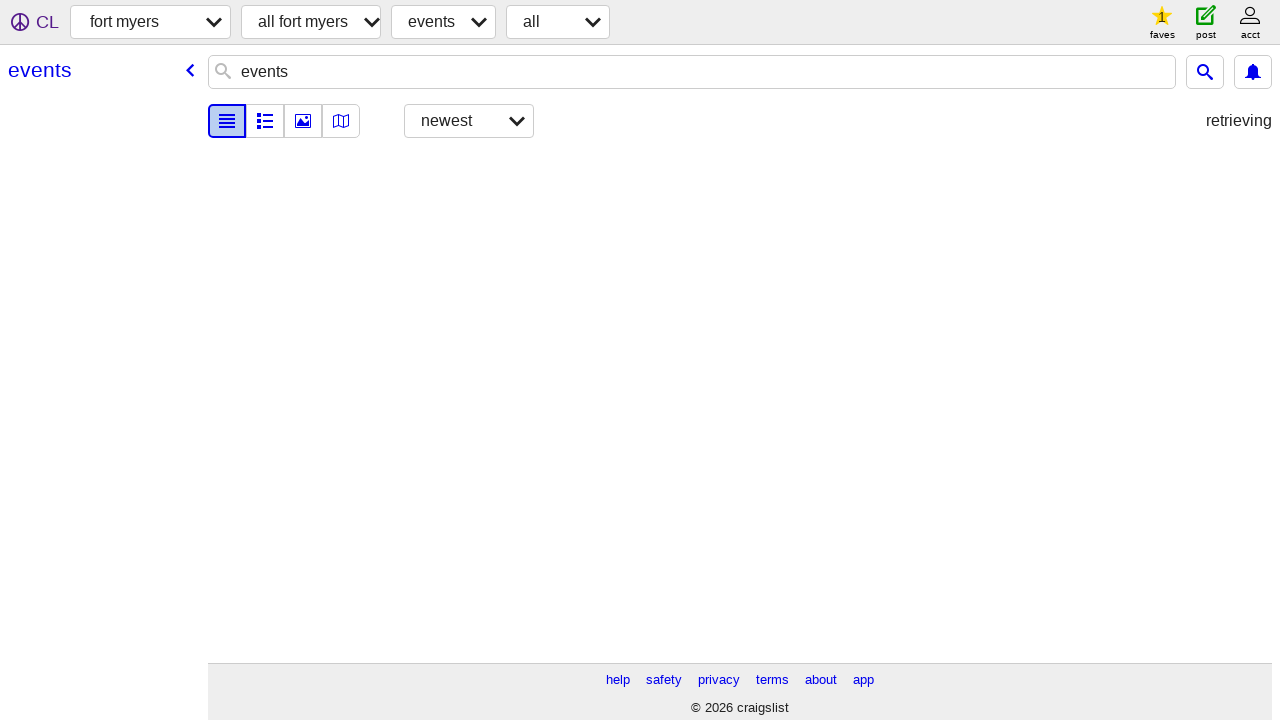

Waited 2.5 seconds for filter to apply
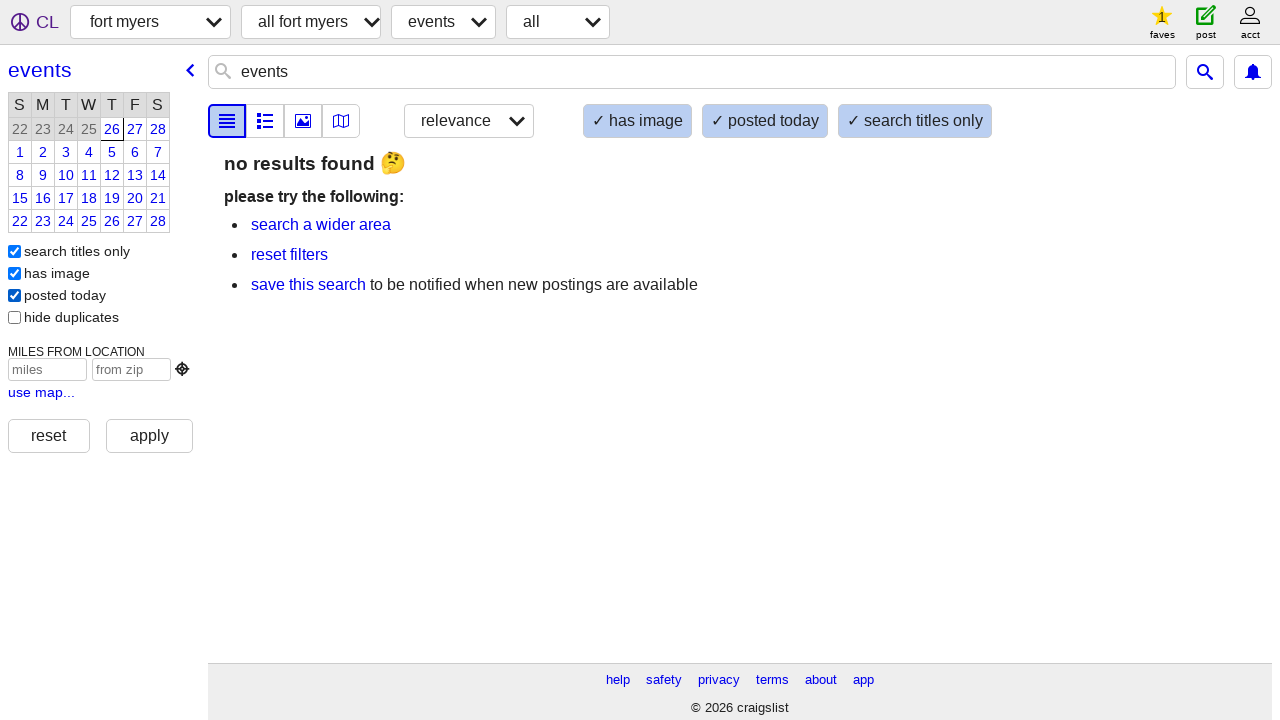

Clicked bundleDuplicates filter checkbox at (14, 317) on input[name='bundleDuplicates']
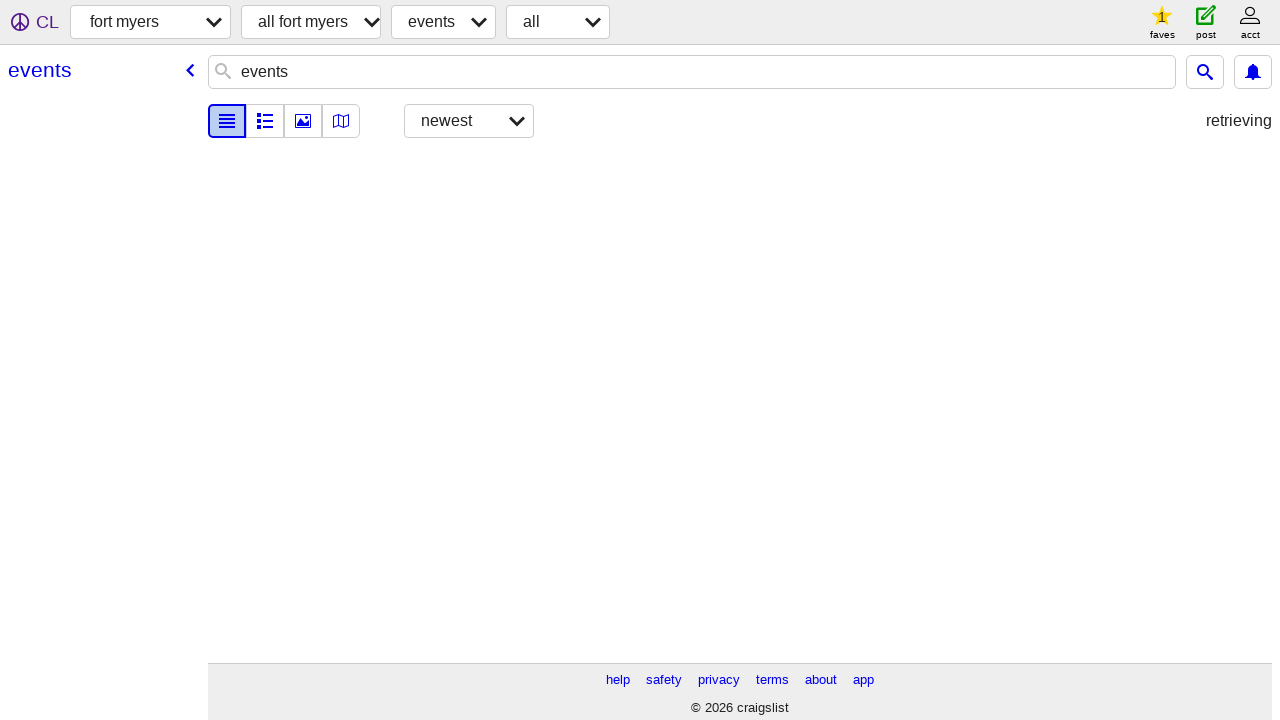

Waited 5 seconds for all filters to fully apply
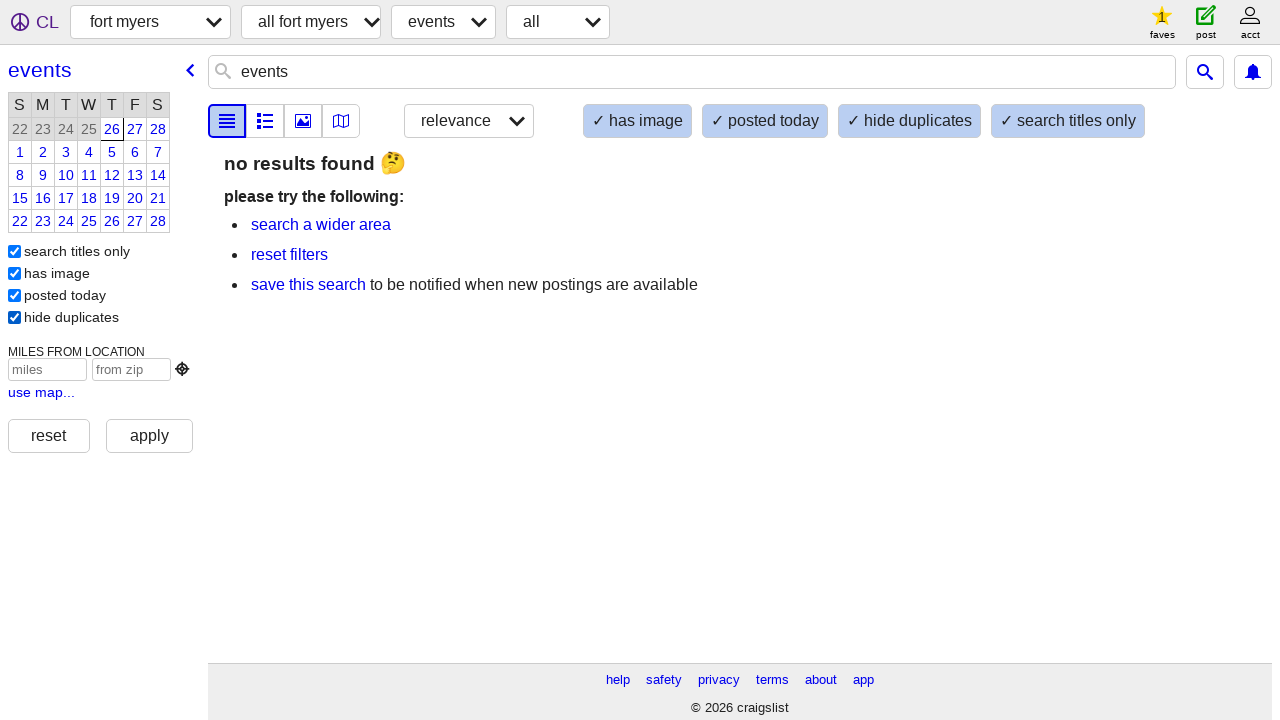

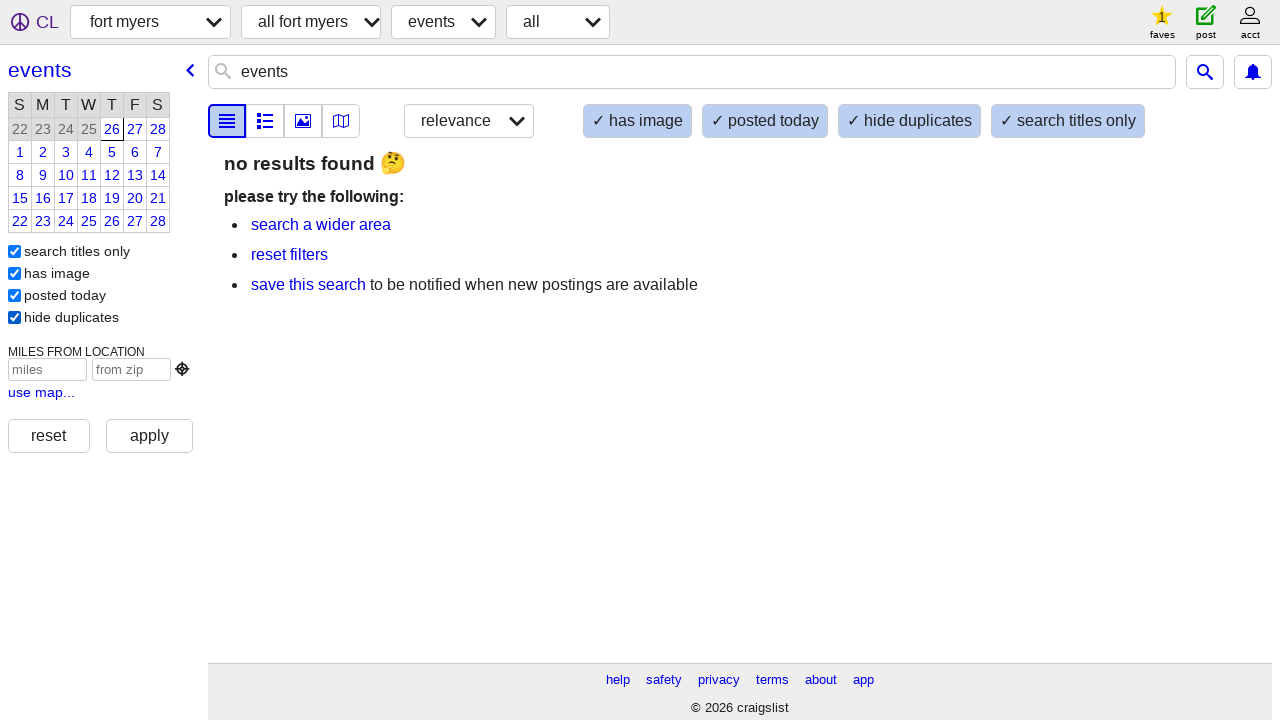